Tests that the form contains all expected field wrappers for name, email, current address and permanent address

Starting URL: https://demoqa.com/elements

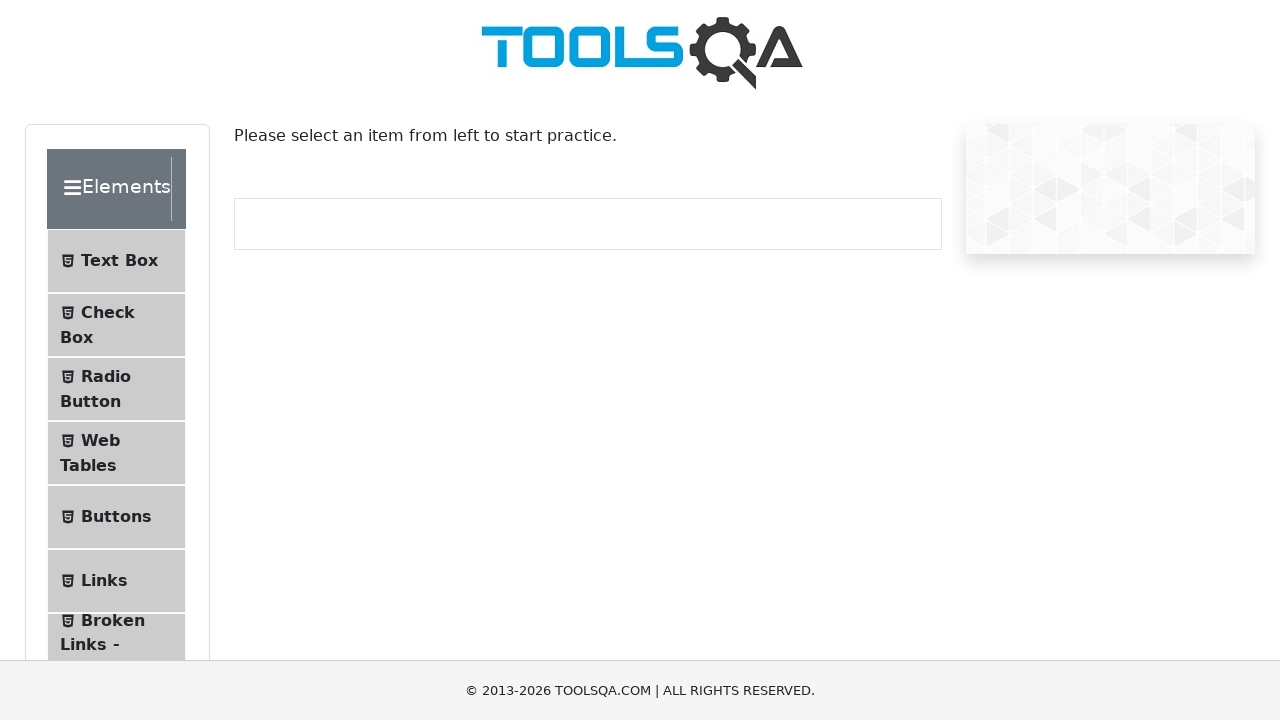

Clicked on Text Box menu item at (116, 261) on #item-0
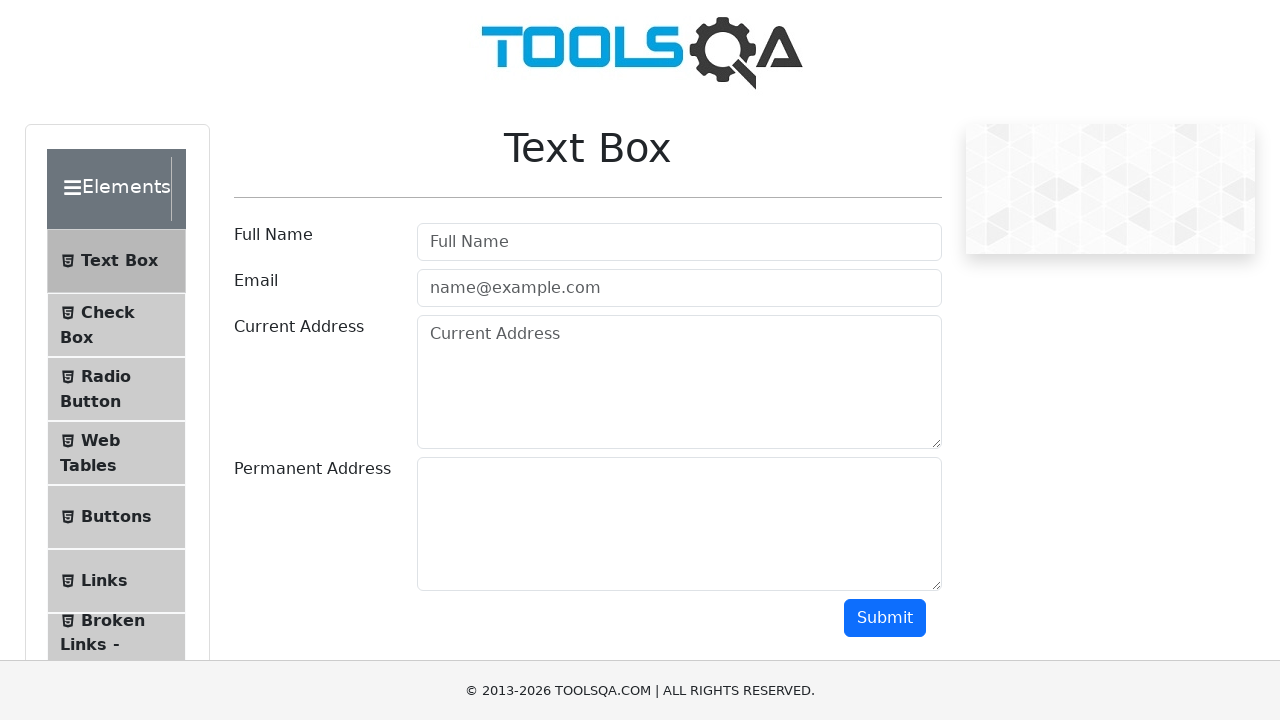

Verified name field wrapper is present
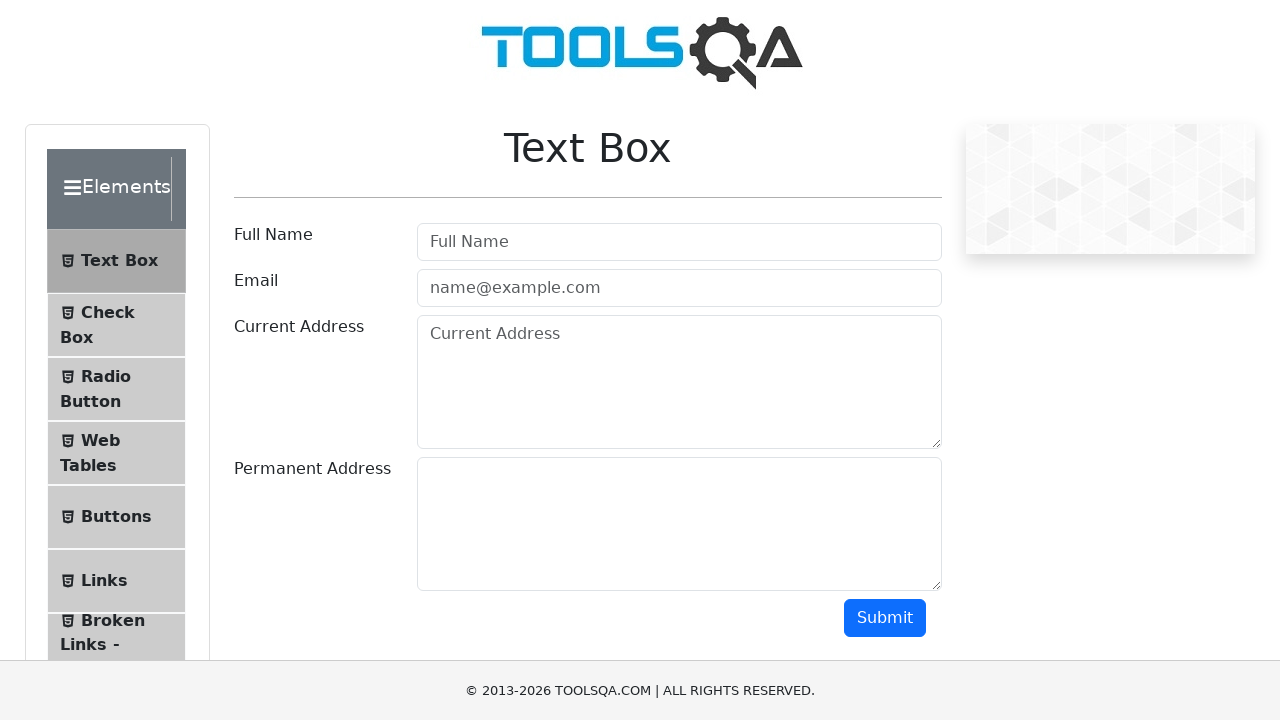

Verified email field wrapper is present
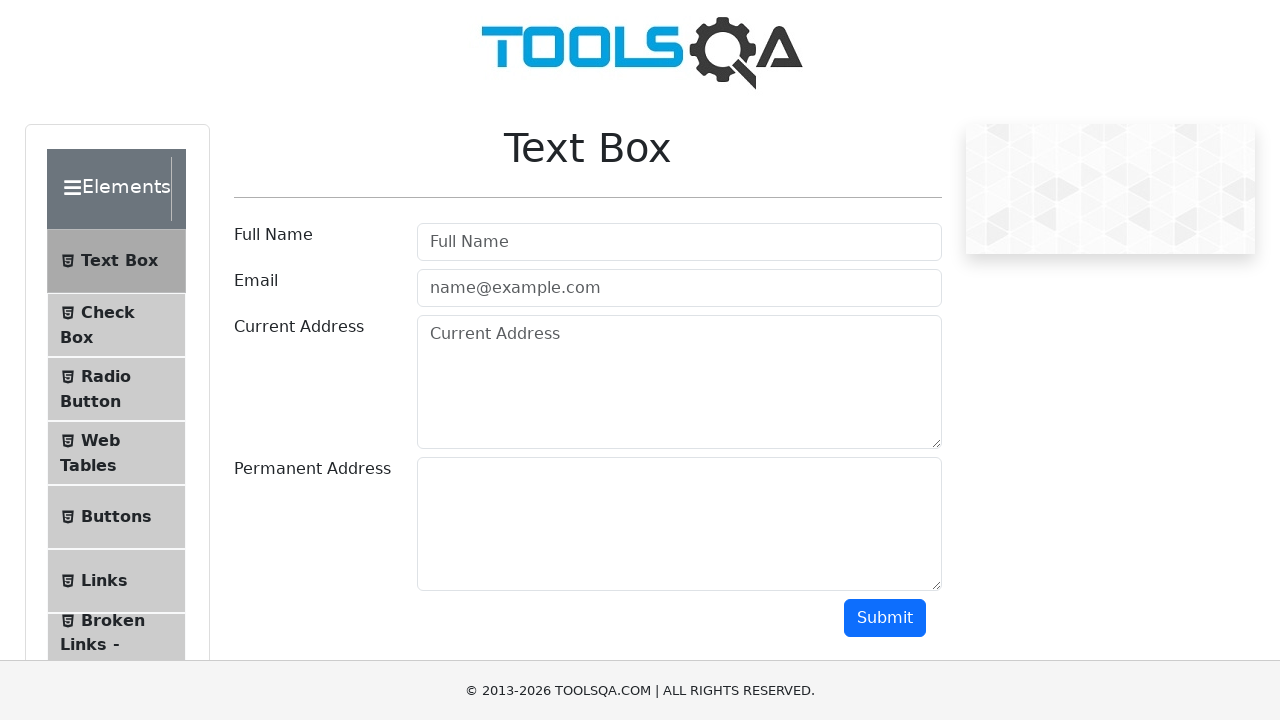

Verified current address field wrapper is present
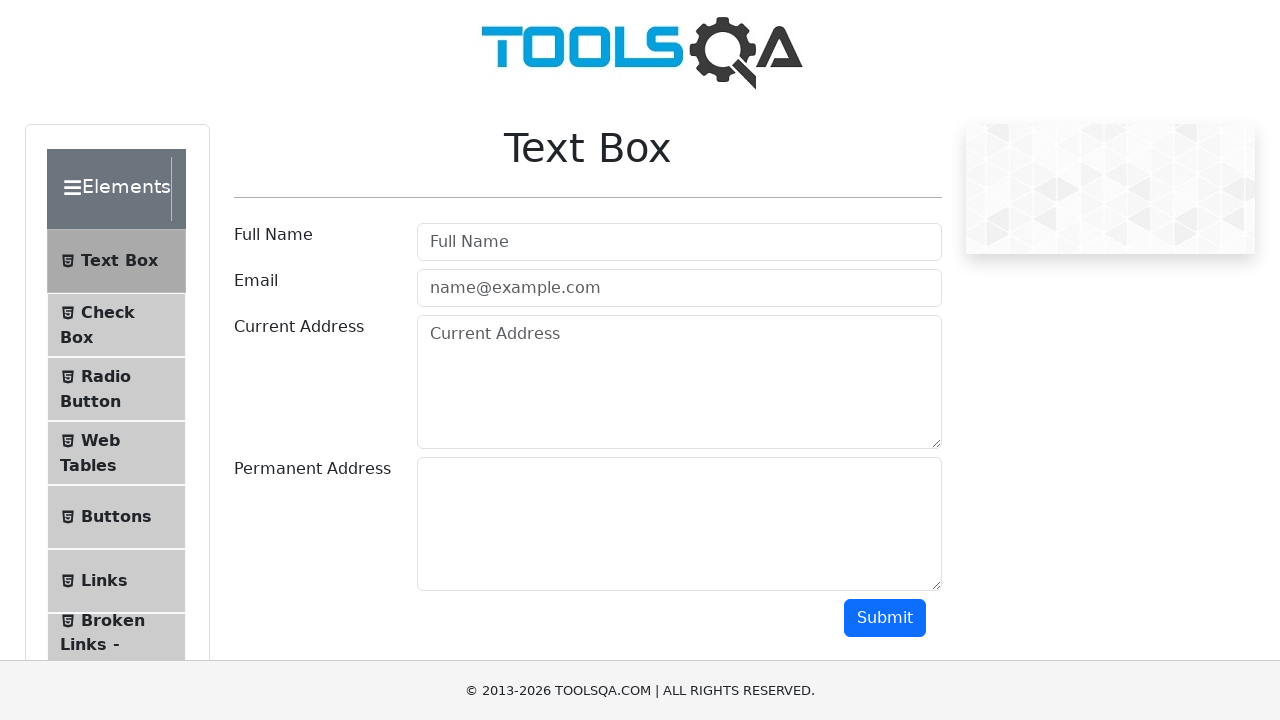

Verified permanent address field wrapper is present
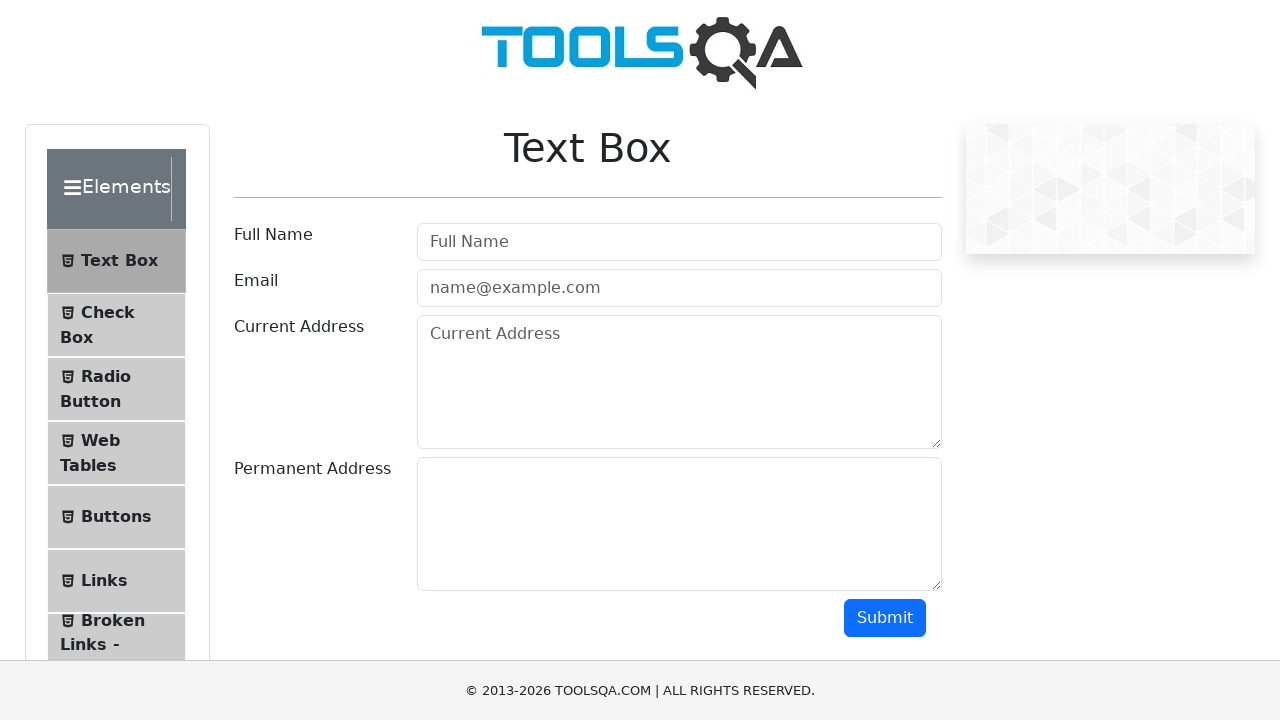

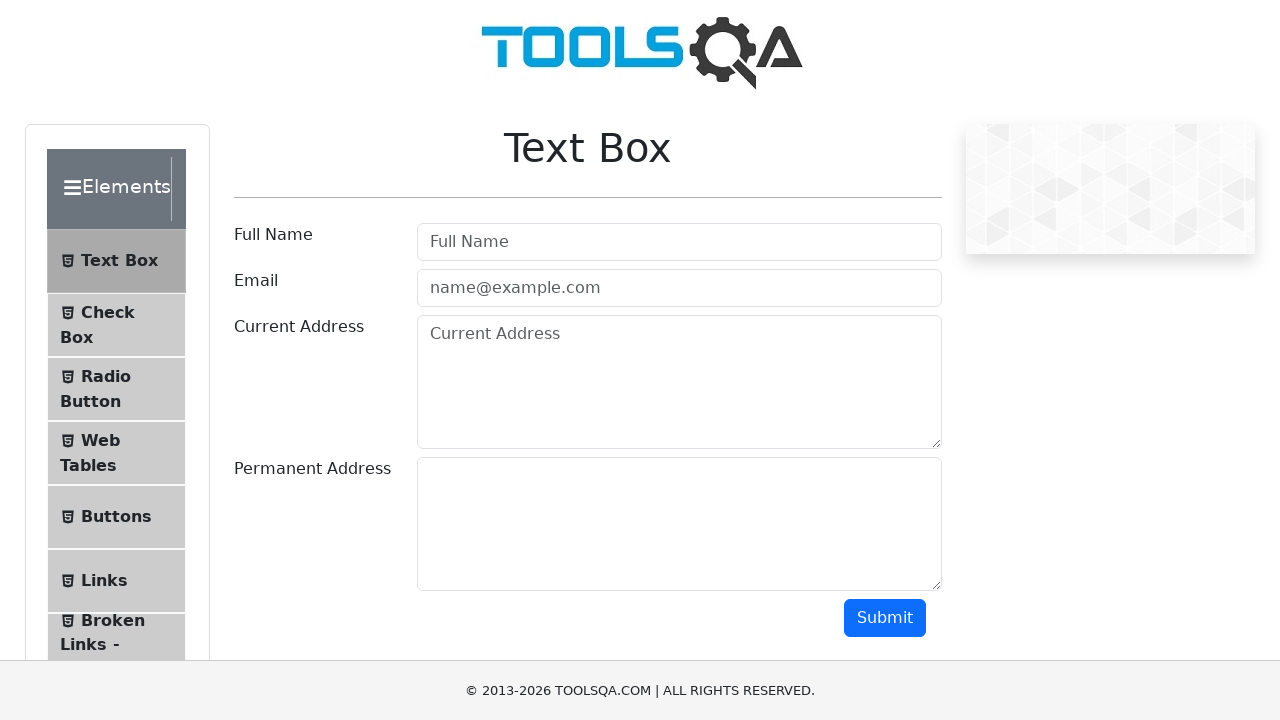